Tests dynamic element loading by clicking a start button and waiting for a welcome message to appear on the page

Starting URL: http://syntaxprojects.com/dynamic-elements-loading.php

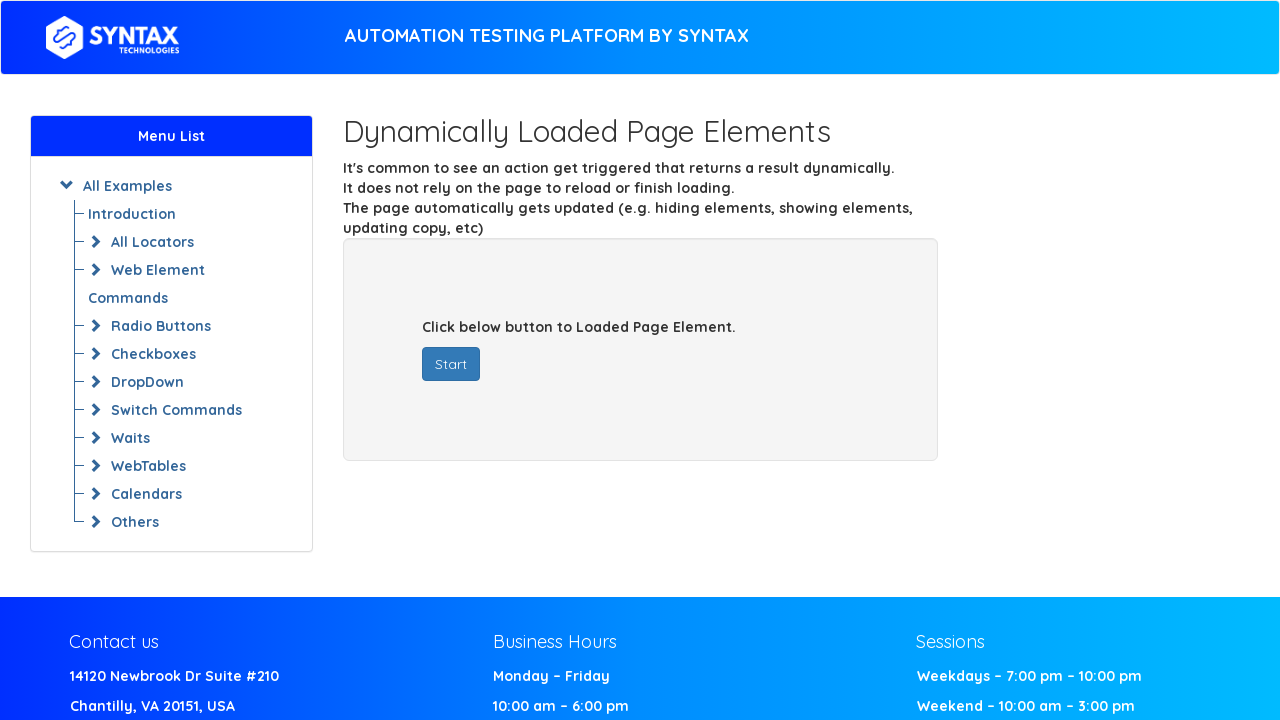

Navigated to dynamic elements loading page
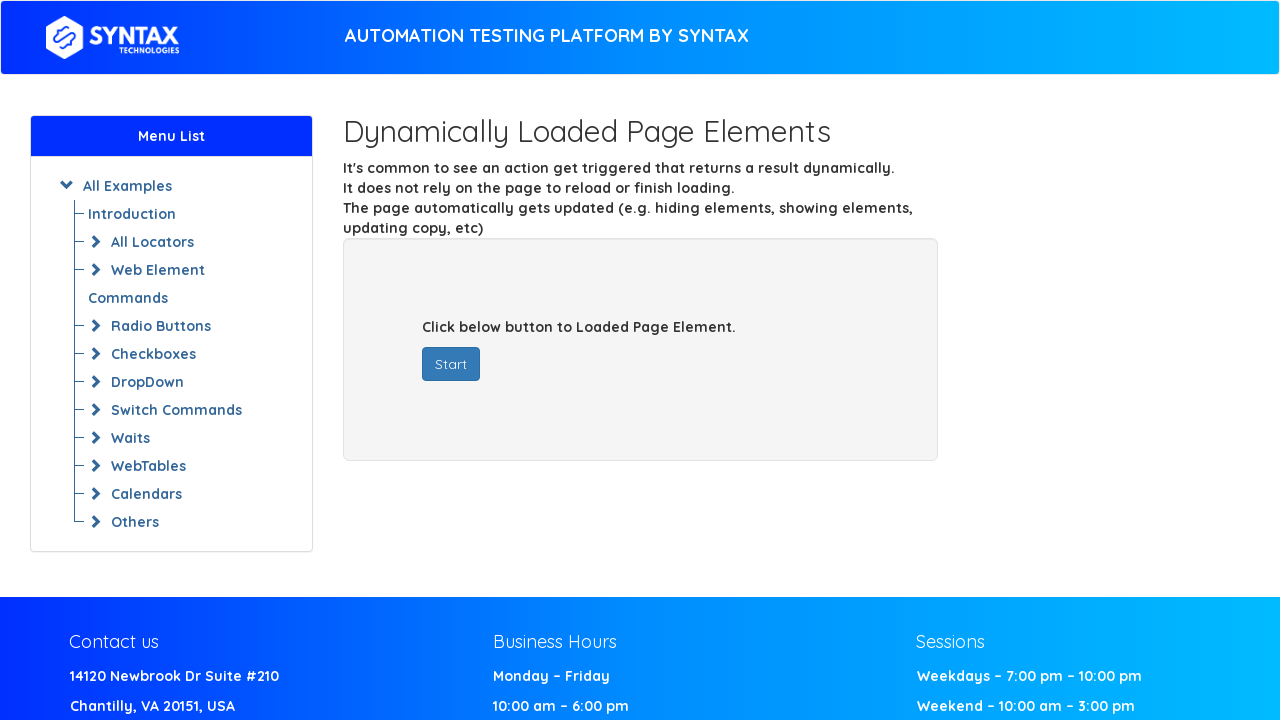

Clicked start button to trigger dynamic element loading at (451, 364) on button#startButton
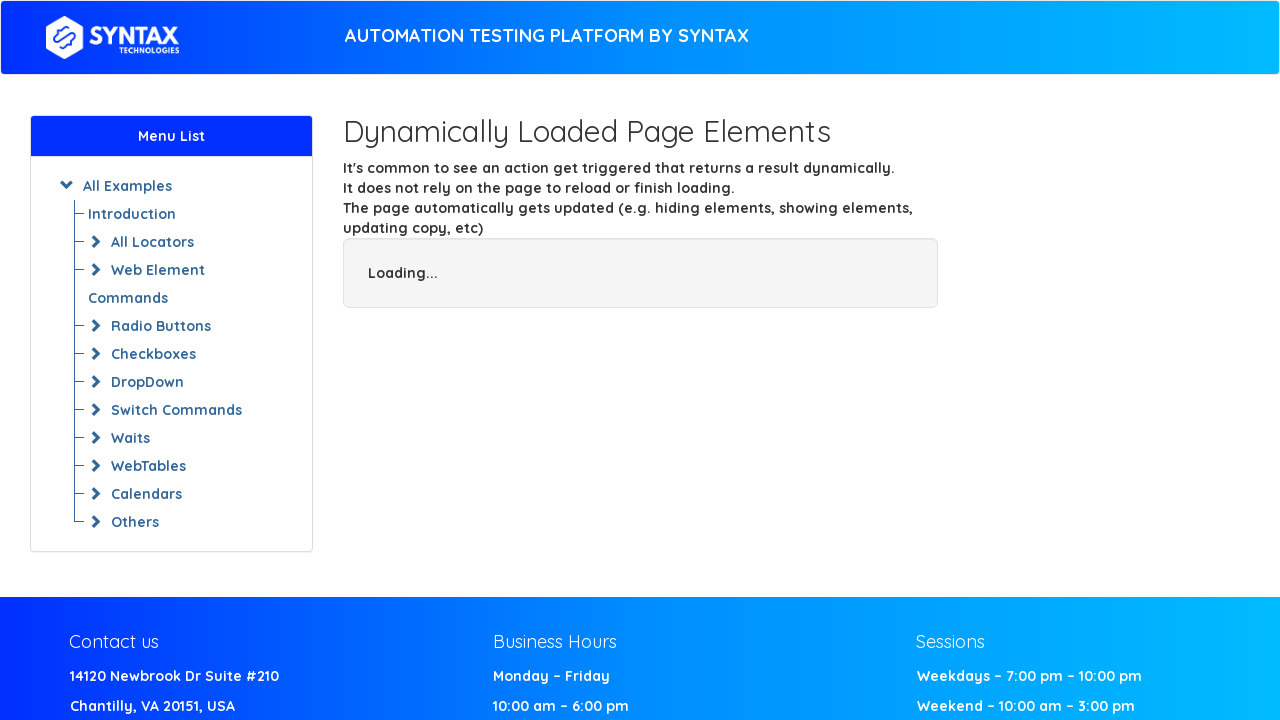

Welcome message appeared after dynamic loading
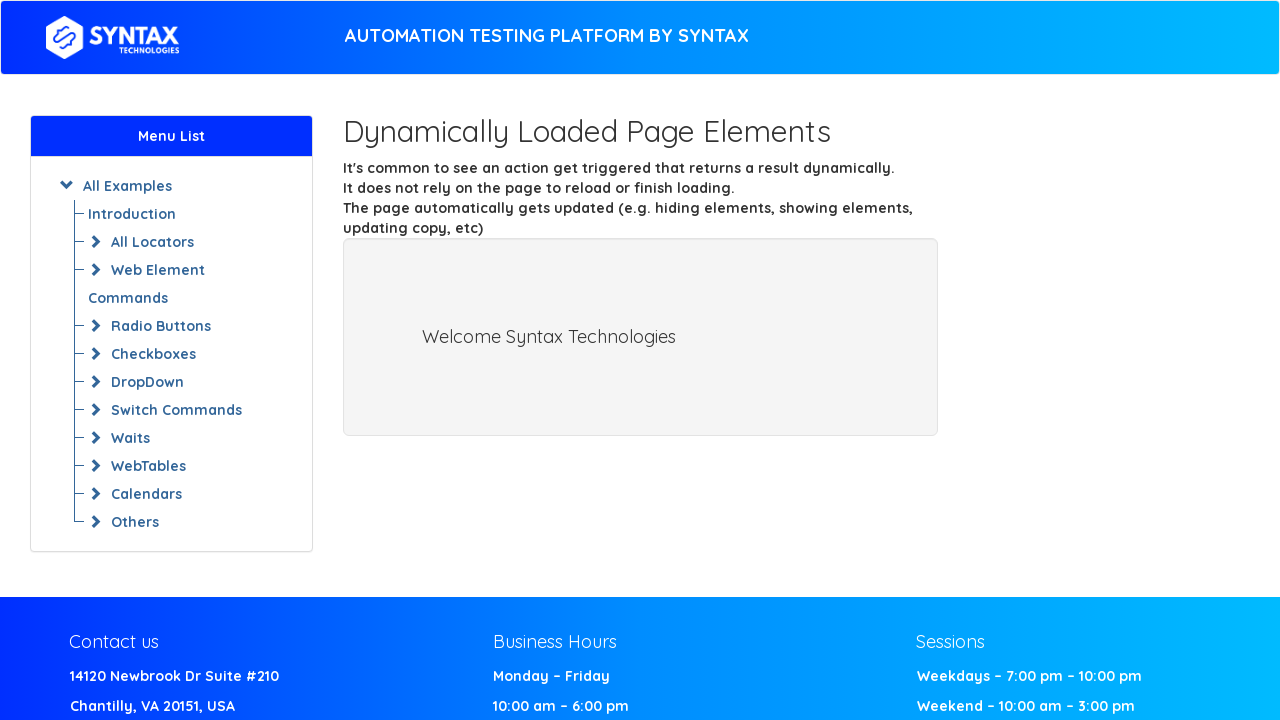

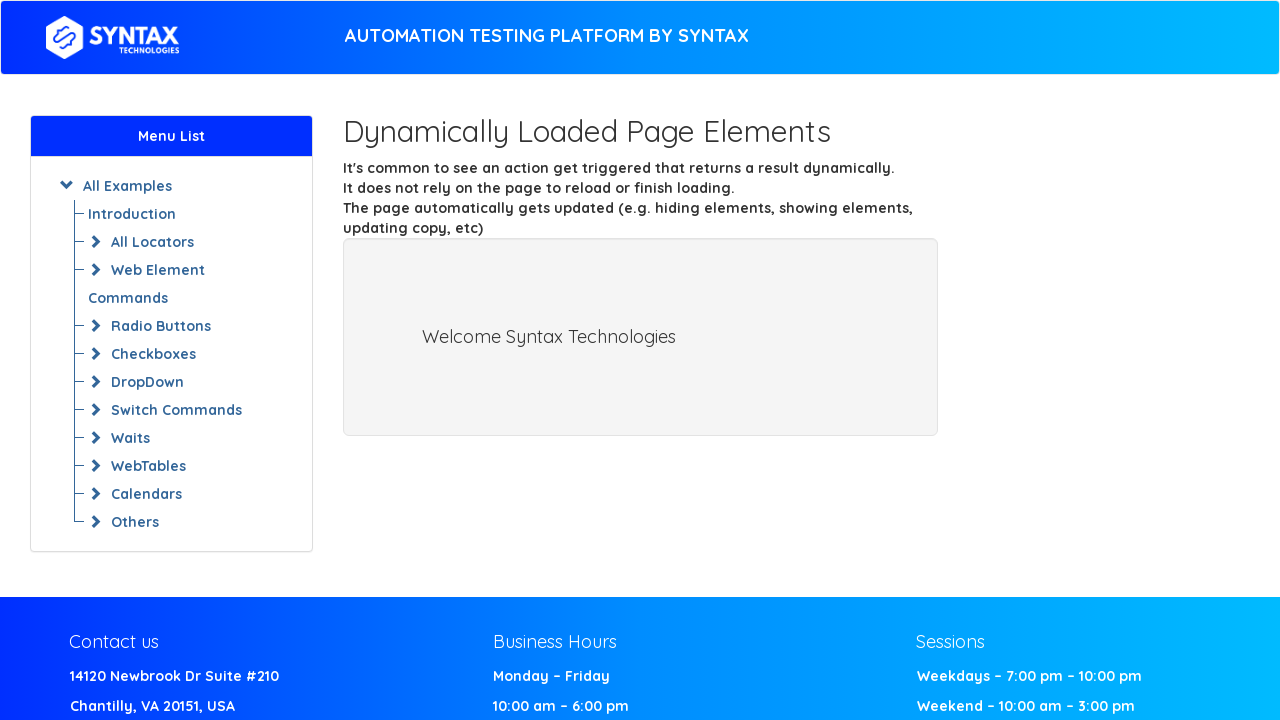